Tests filtering by 'Completed' tasks when all tasks are completed. Adds two tasks, marks both as completed, then verifies both appear in the Completed filter view.

Starting URL: https://demo.playwright.dev/todomvc/#/

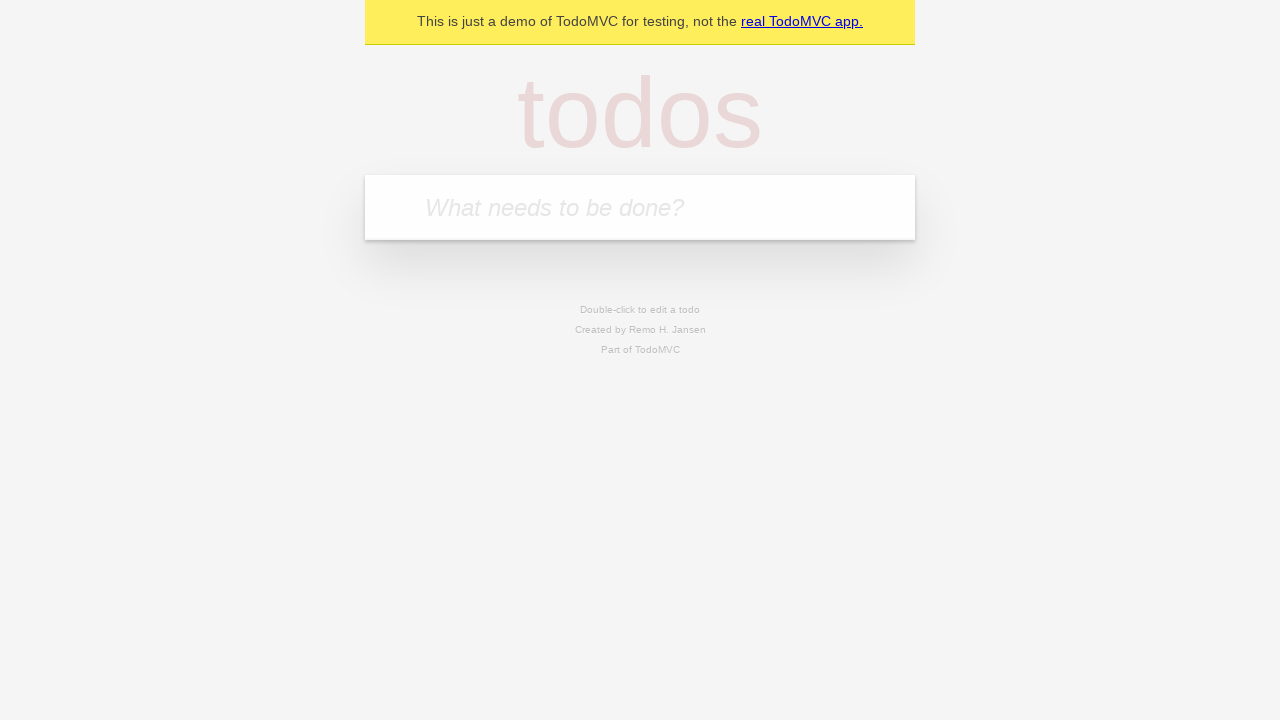

Filled new task input with 'First task' on .new-todo
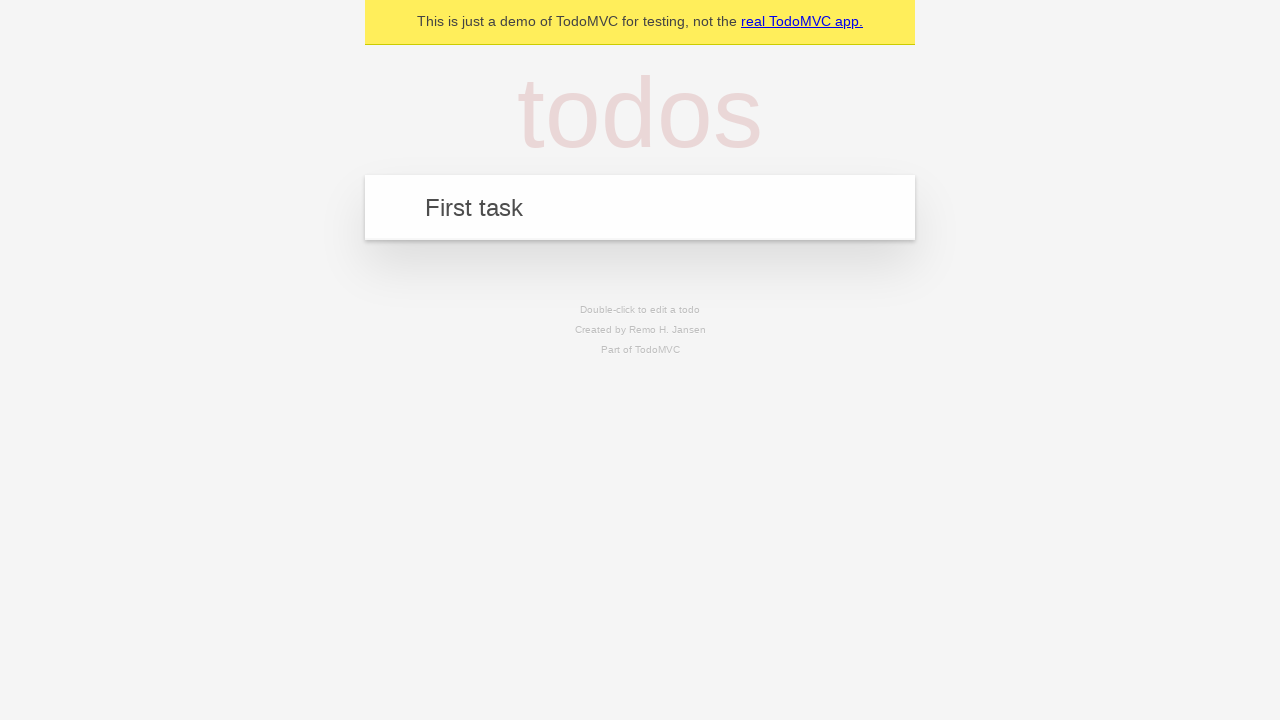

Pressed Enter to add first task
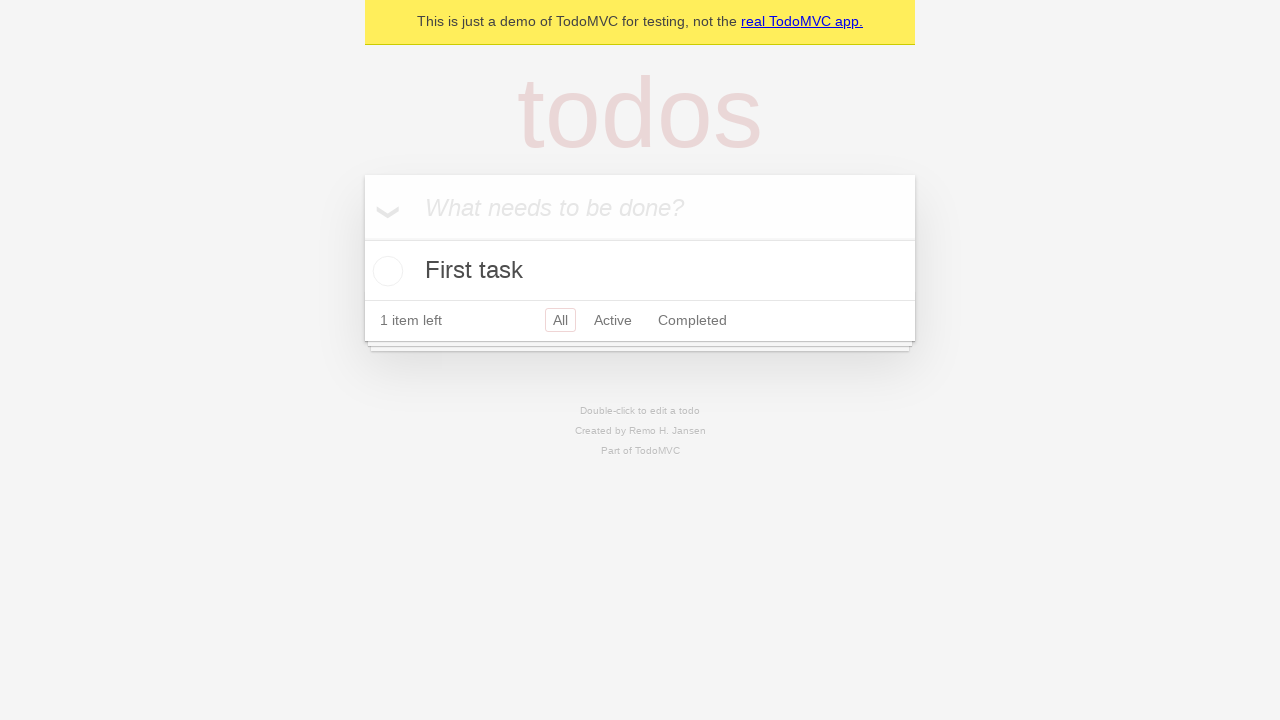

Filled new task input with 'Second task' on .new-todo
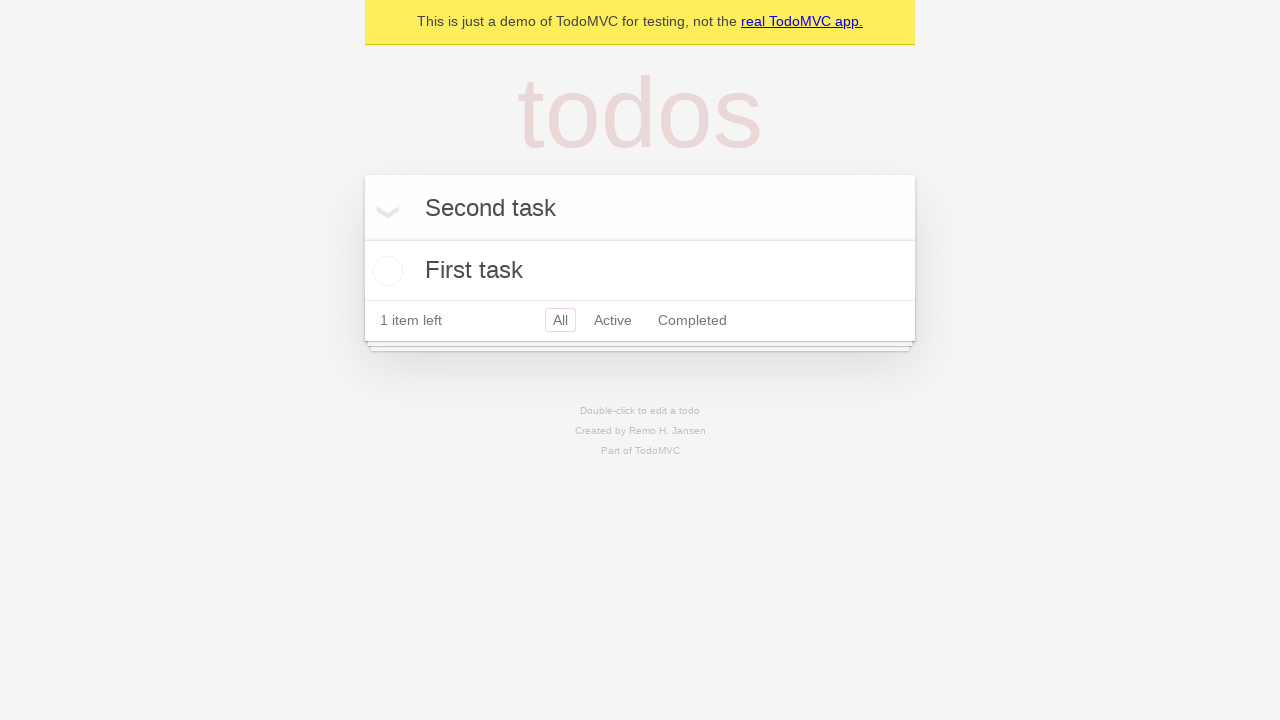

Pressed Enter to add second task
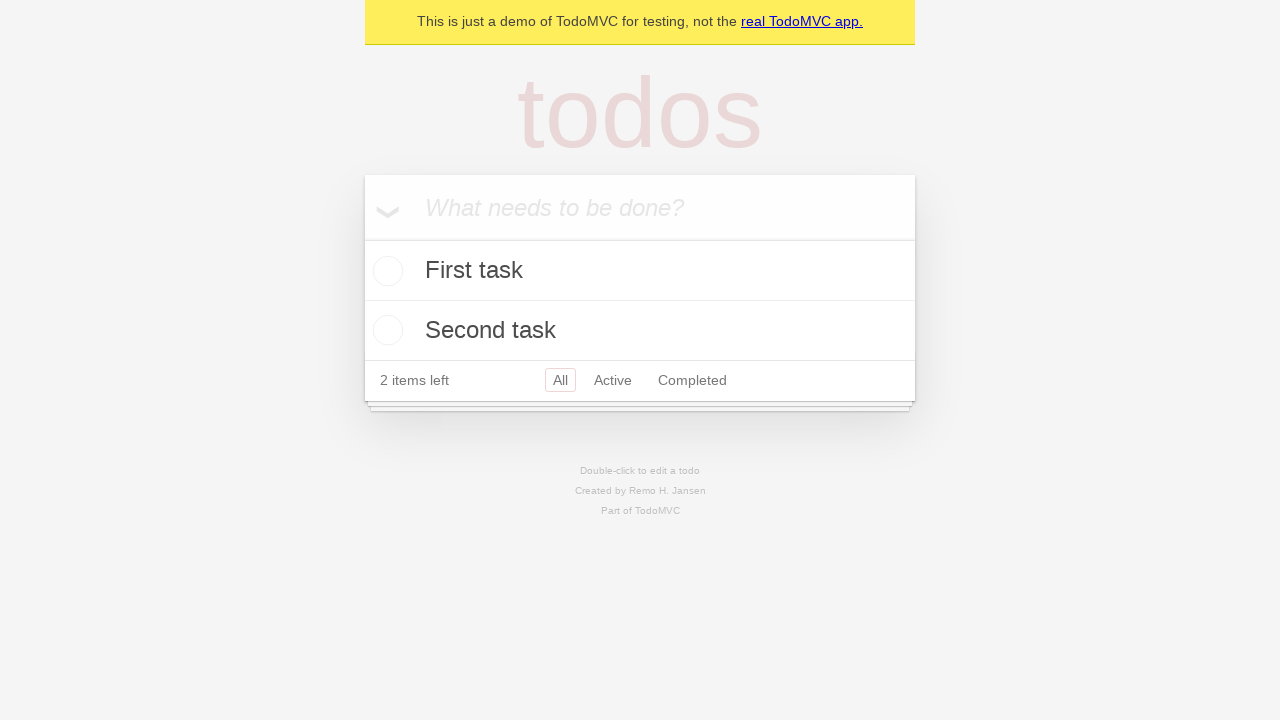

Waited for both tasks to be added to the list
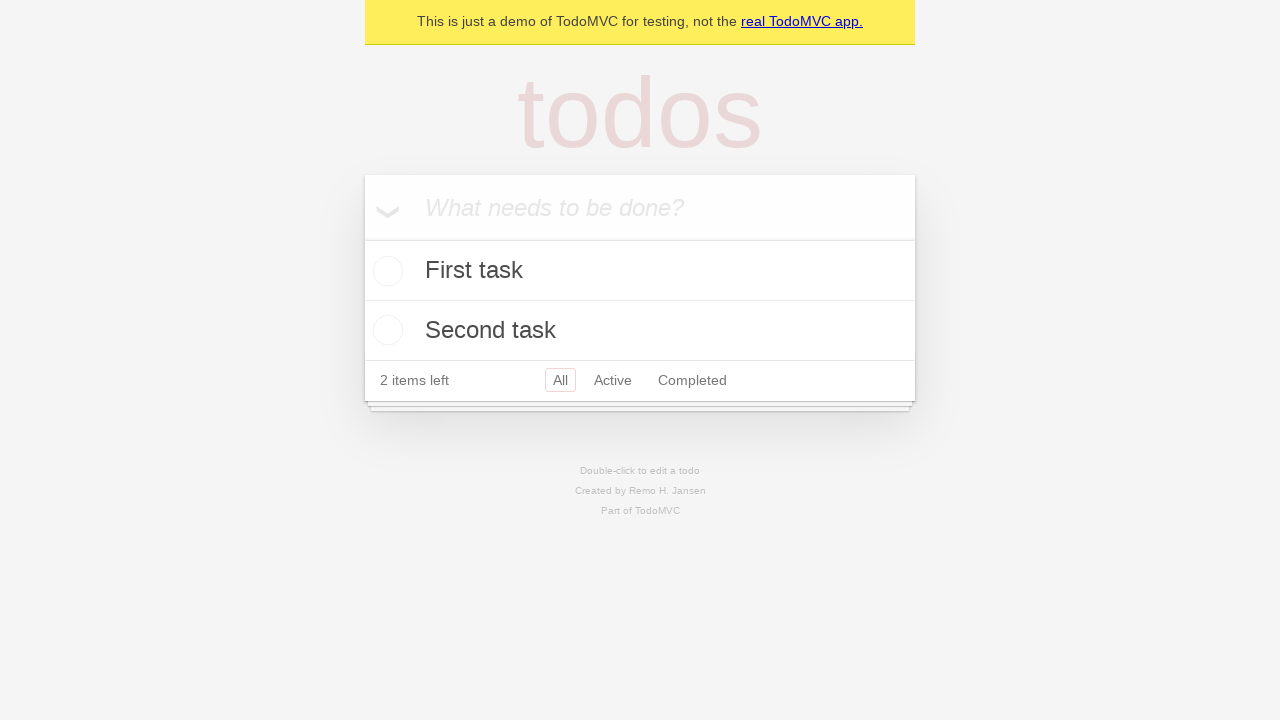

Marked first task as completed at (385, 271) on .toggle >> nth=0
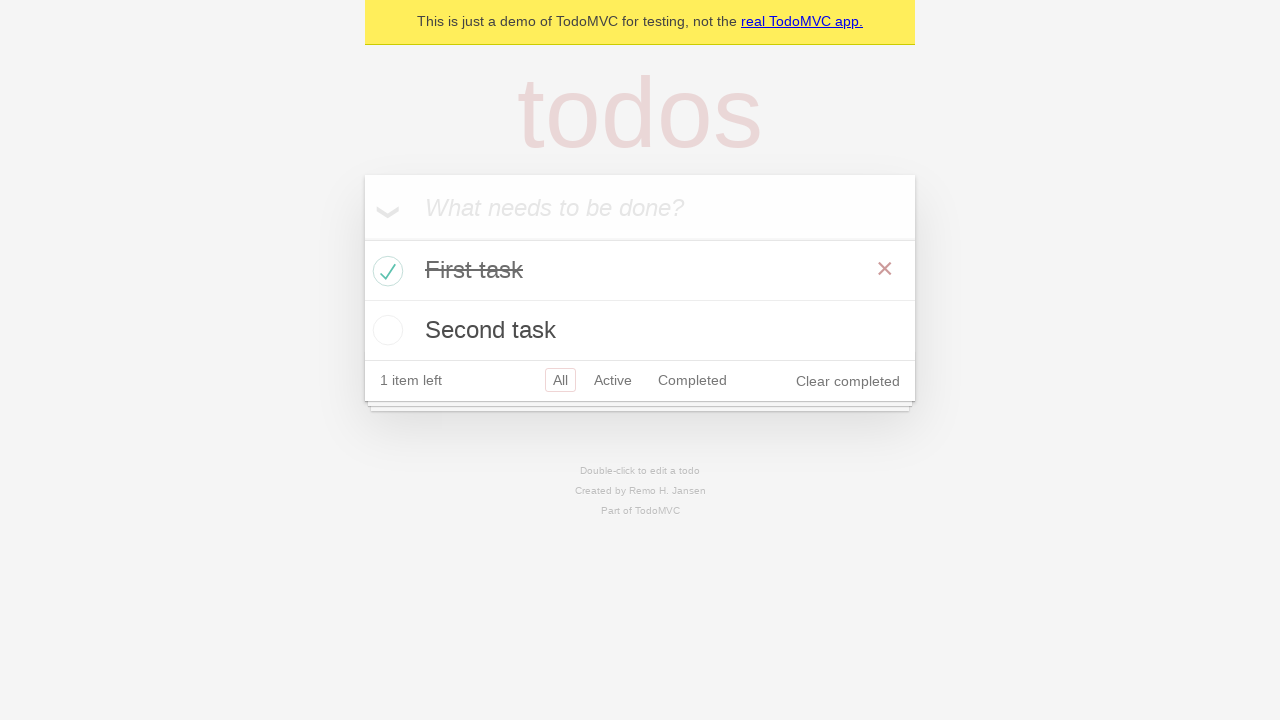

Marked second task as completed at (385, 330) on .toggle >> nth=1
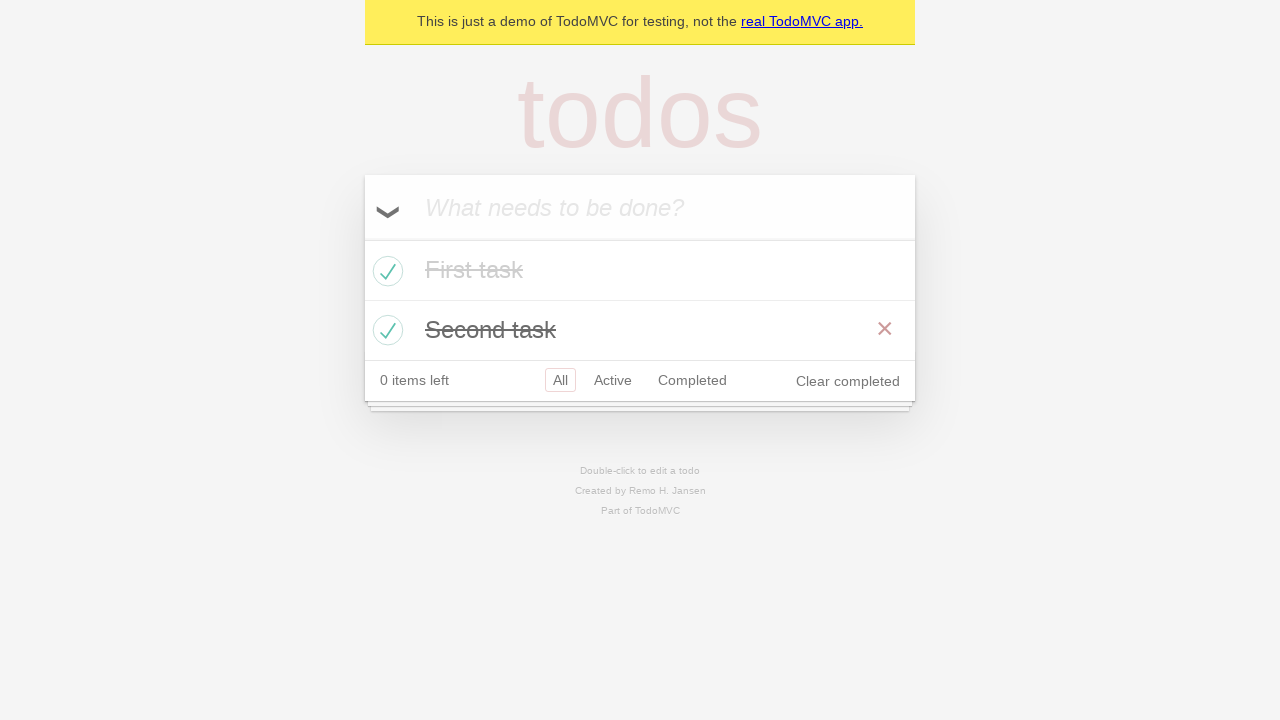

Clicked on Completed filter at (692, 380) on a[href="#/completed"]
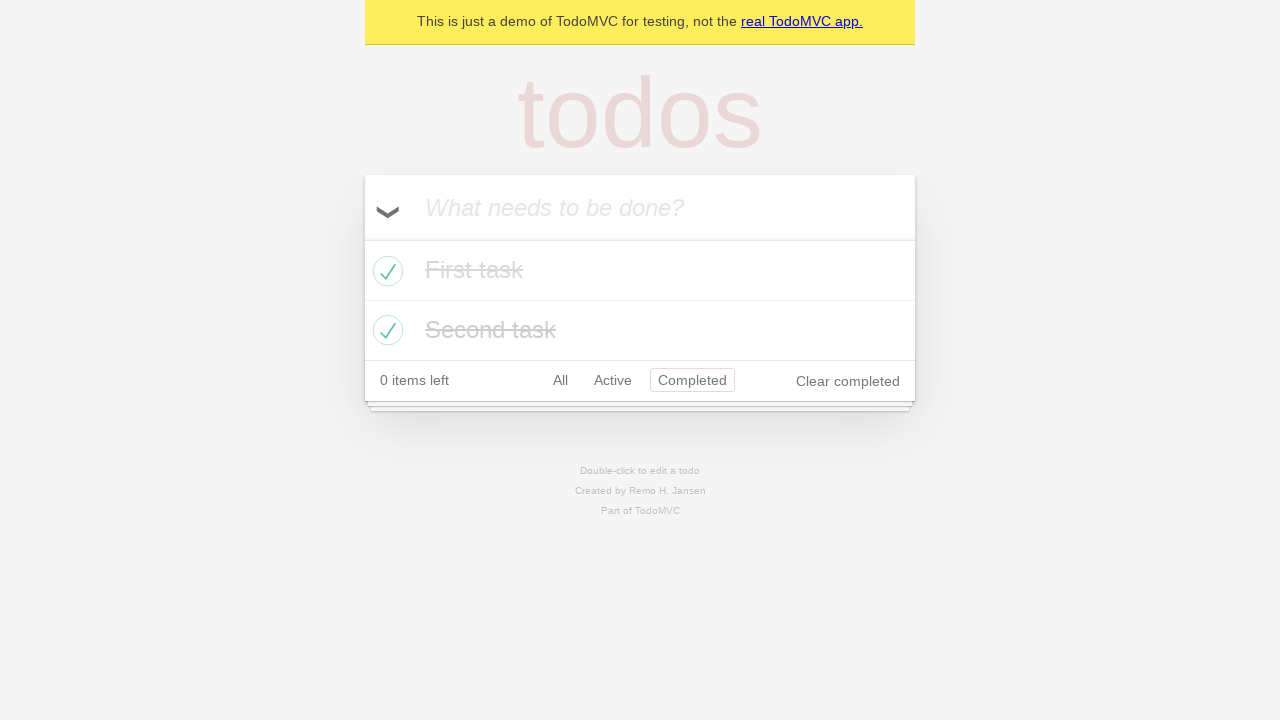

Completed filter was applied and both completed tasks are displayed
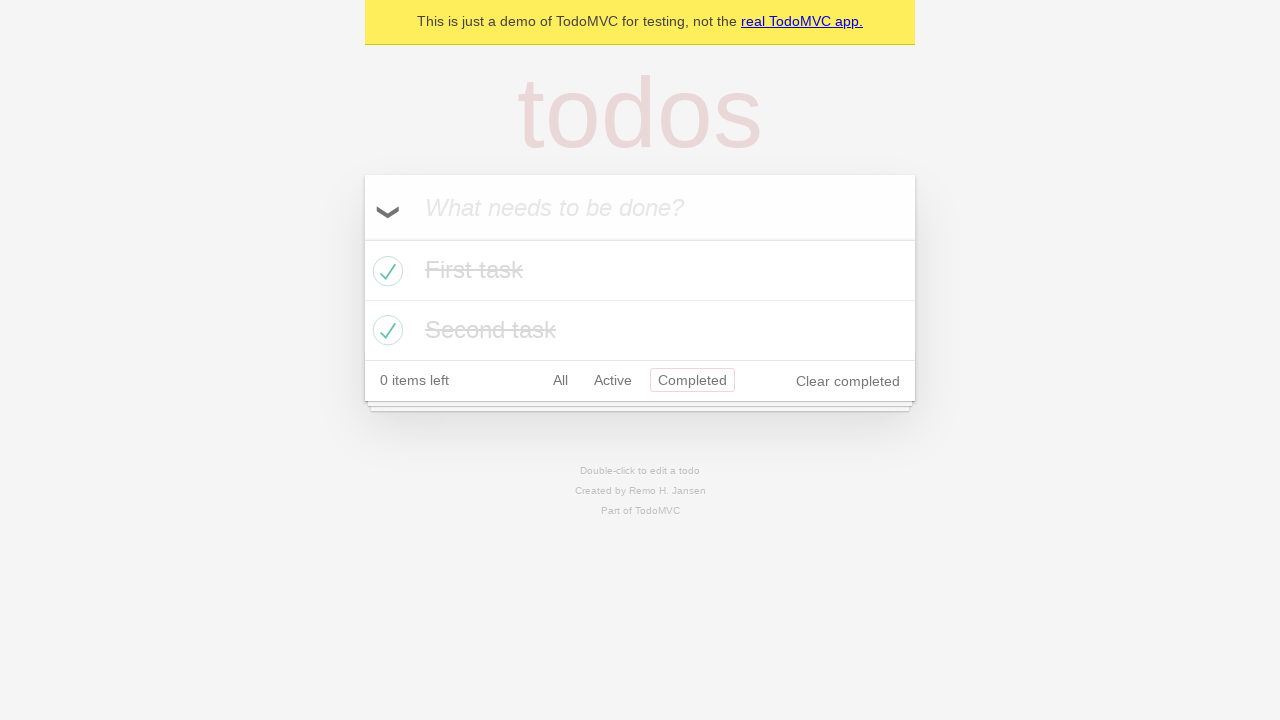

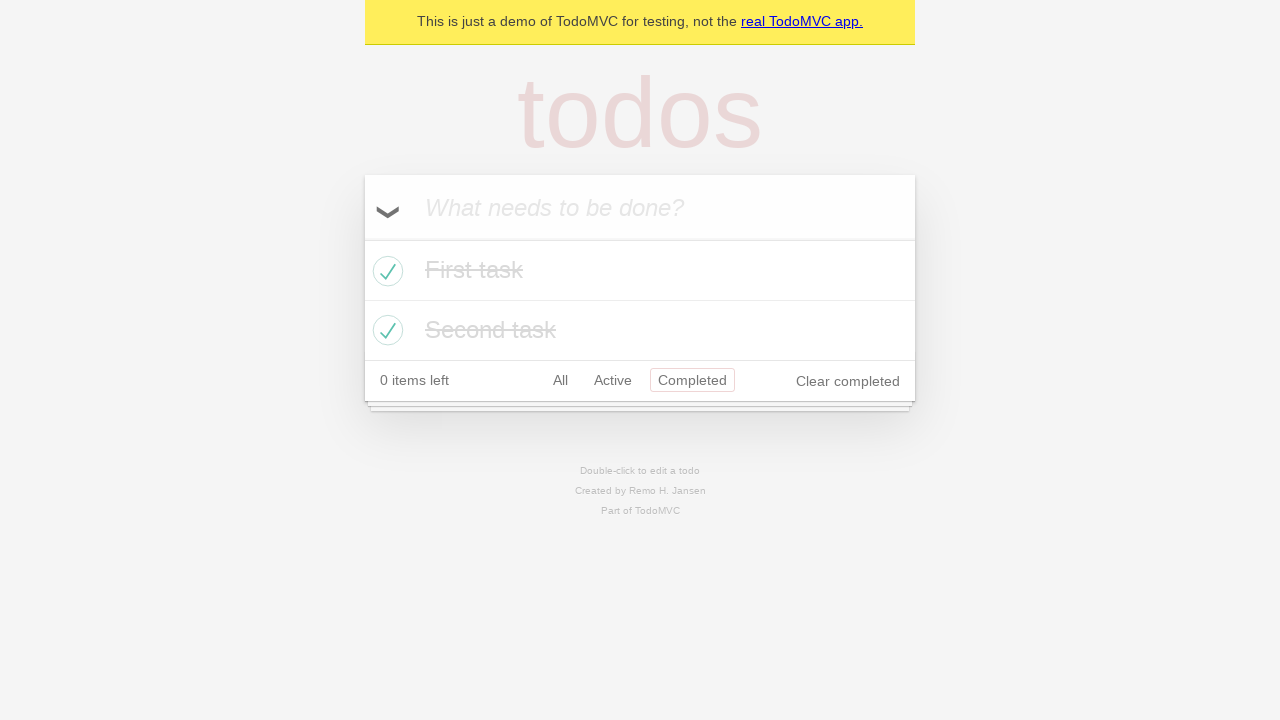